Tests text input field manipulation by reading its current value, clearing it, and entering new text

Starting URL: https://seleniumbase.io/demo_page

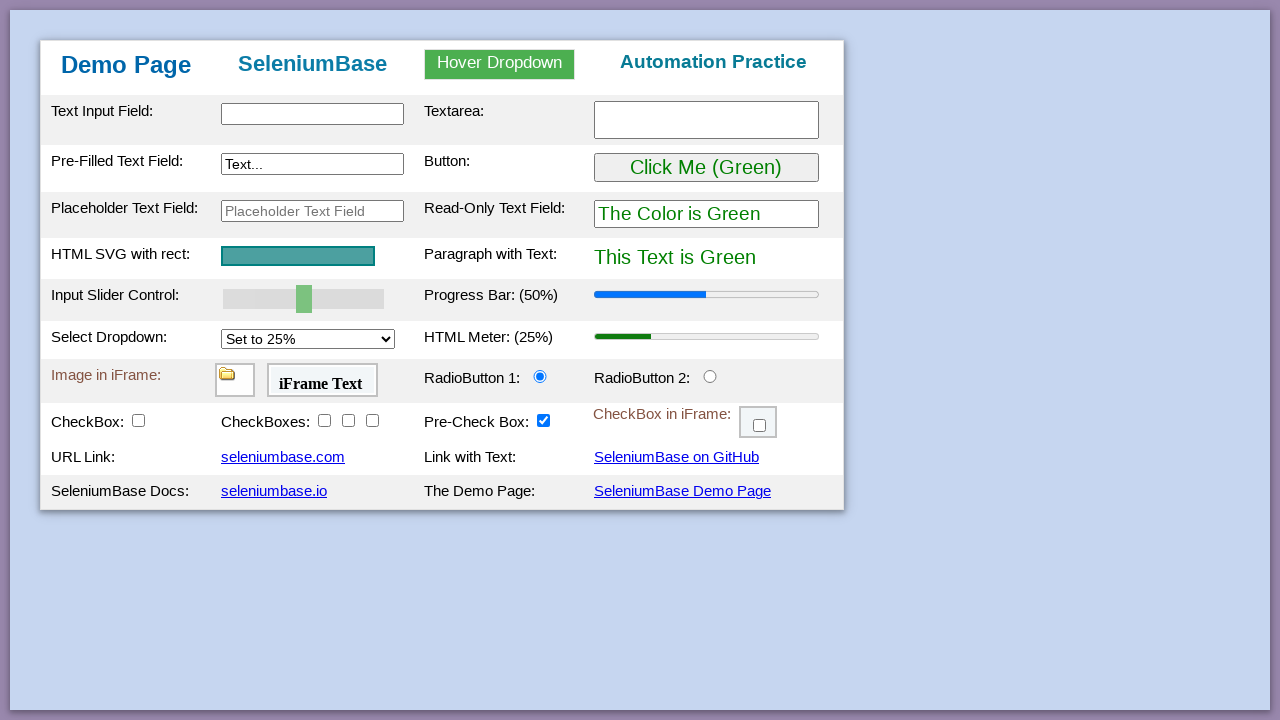

Located text input field with id 'myTextInput2'
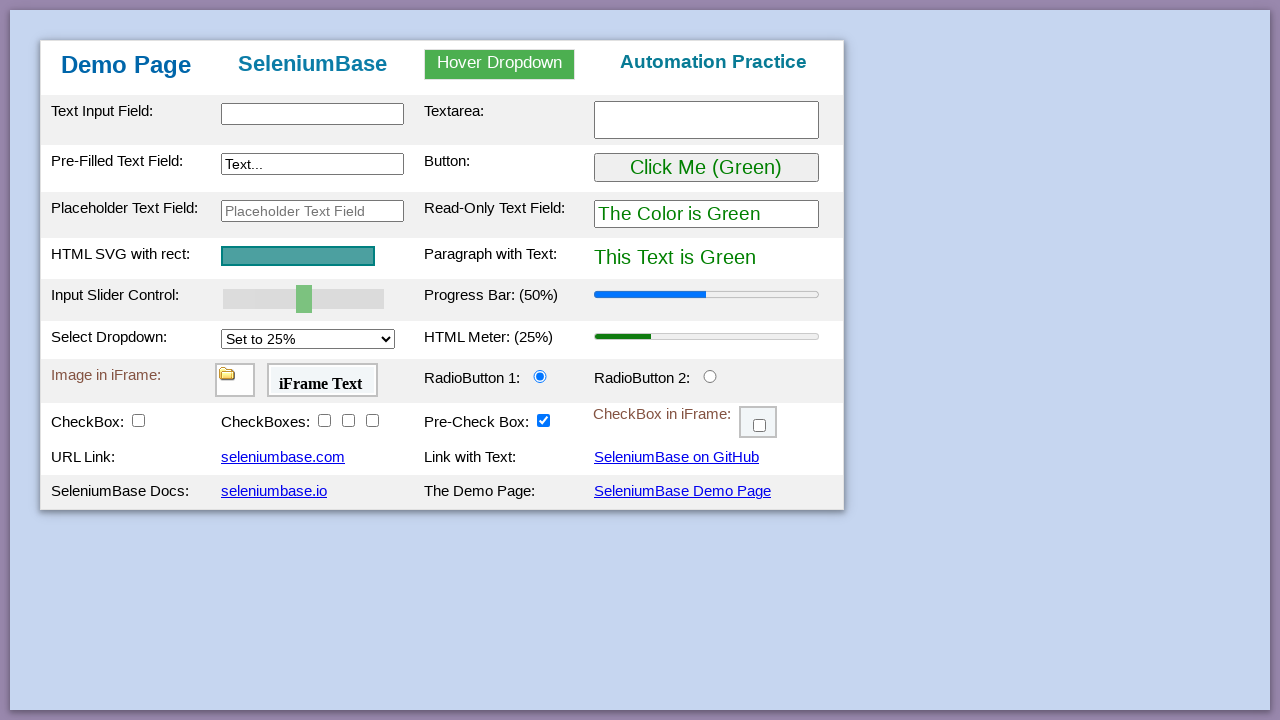

Read initial value of input field: 'Text...'
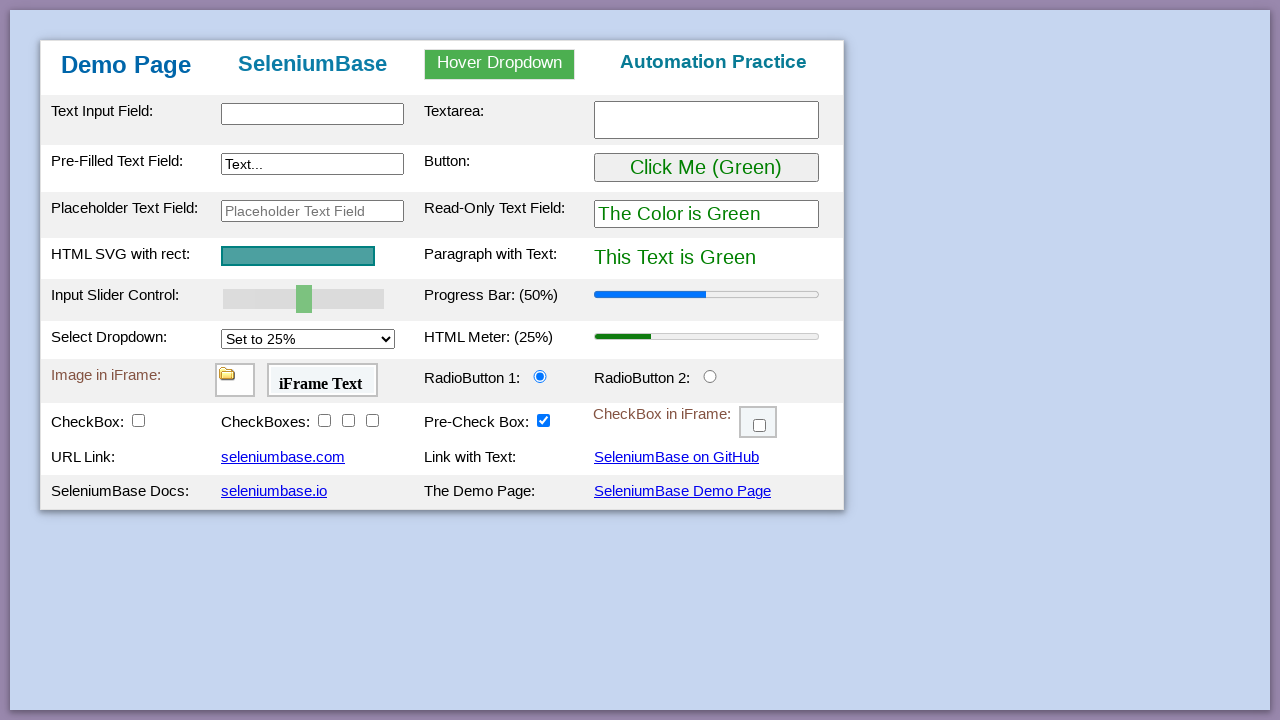

Cleared the text input field on #myTextInput2
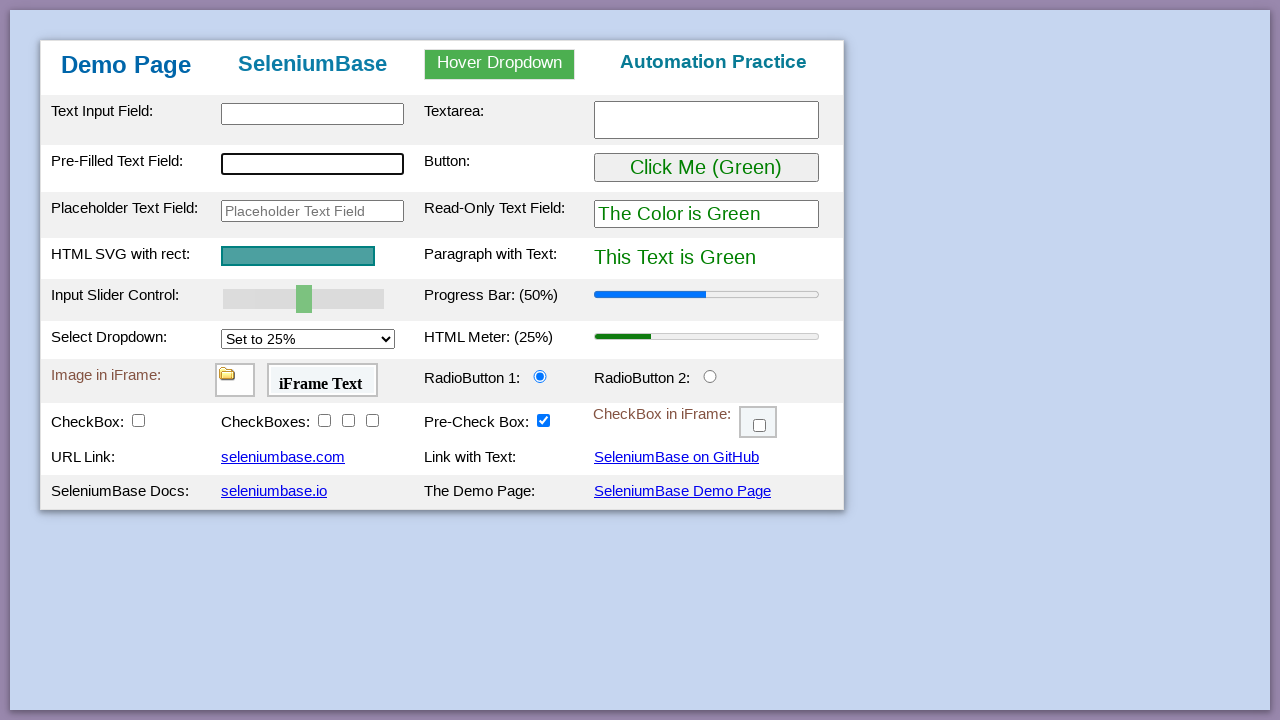

Entered 'new text' into the input field on #myTextInput2
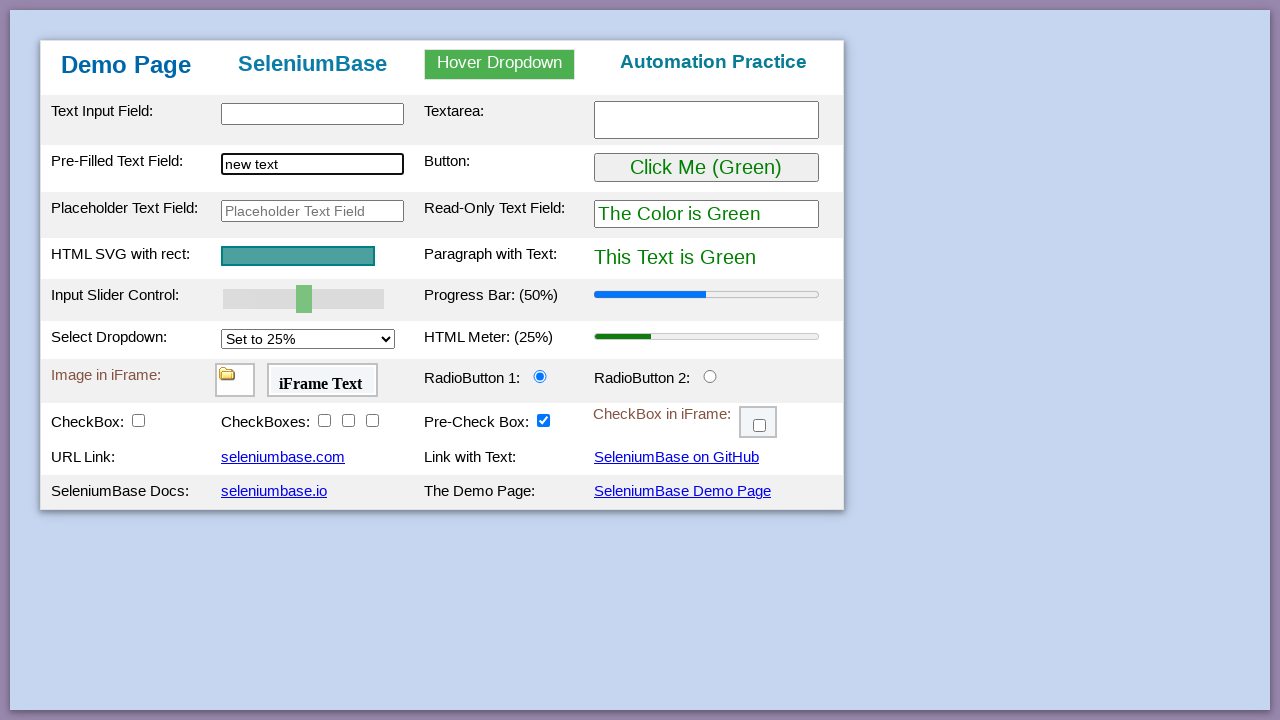

Verified new value of input field: 'Text...'
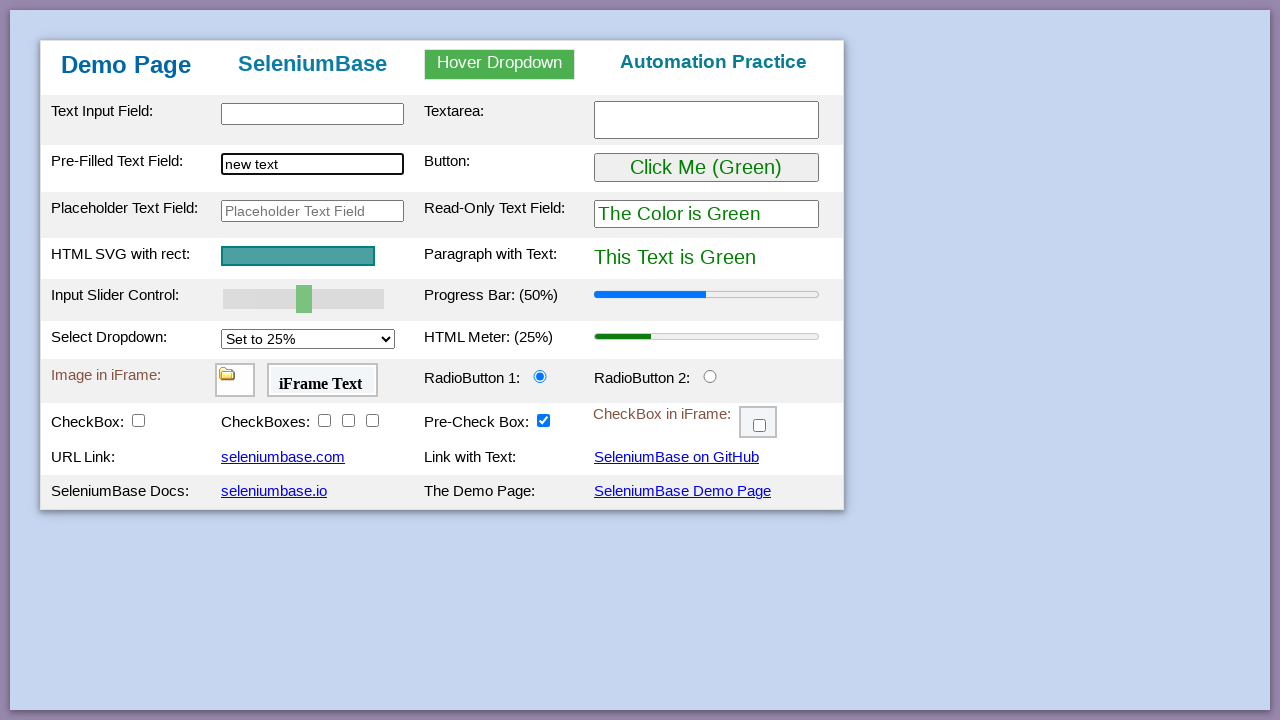

Retrieved name attribute of input field: 'preText2'
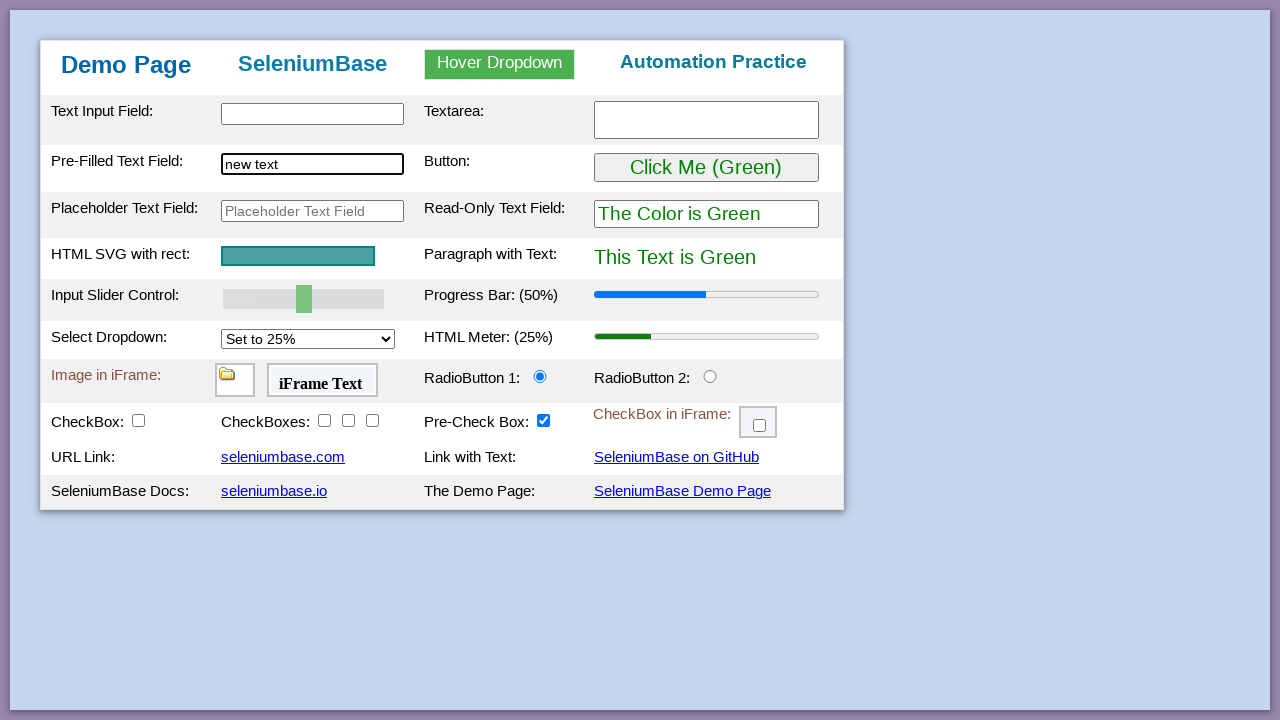

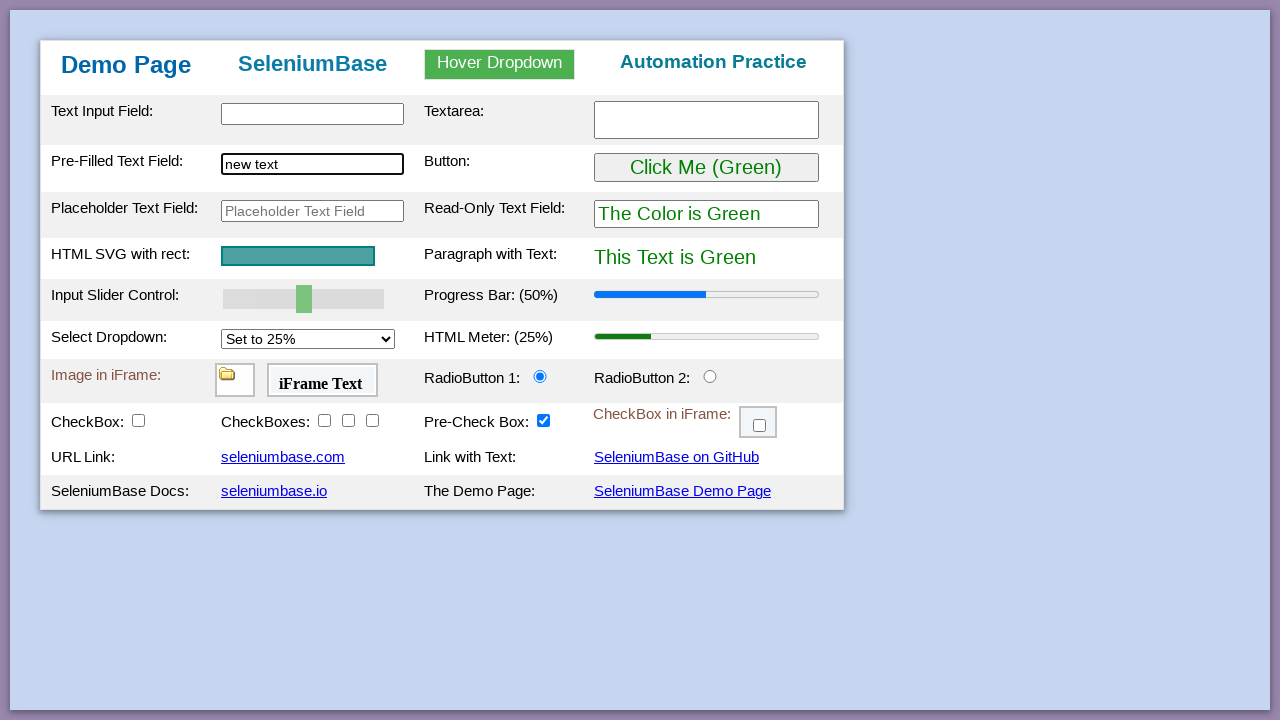